Tests triangle classifier with non-numeric inputs a, b, c expecting error message

Starting URL: https://testpages.eviltester.com/styled/apps/triangle/triangle001.html

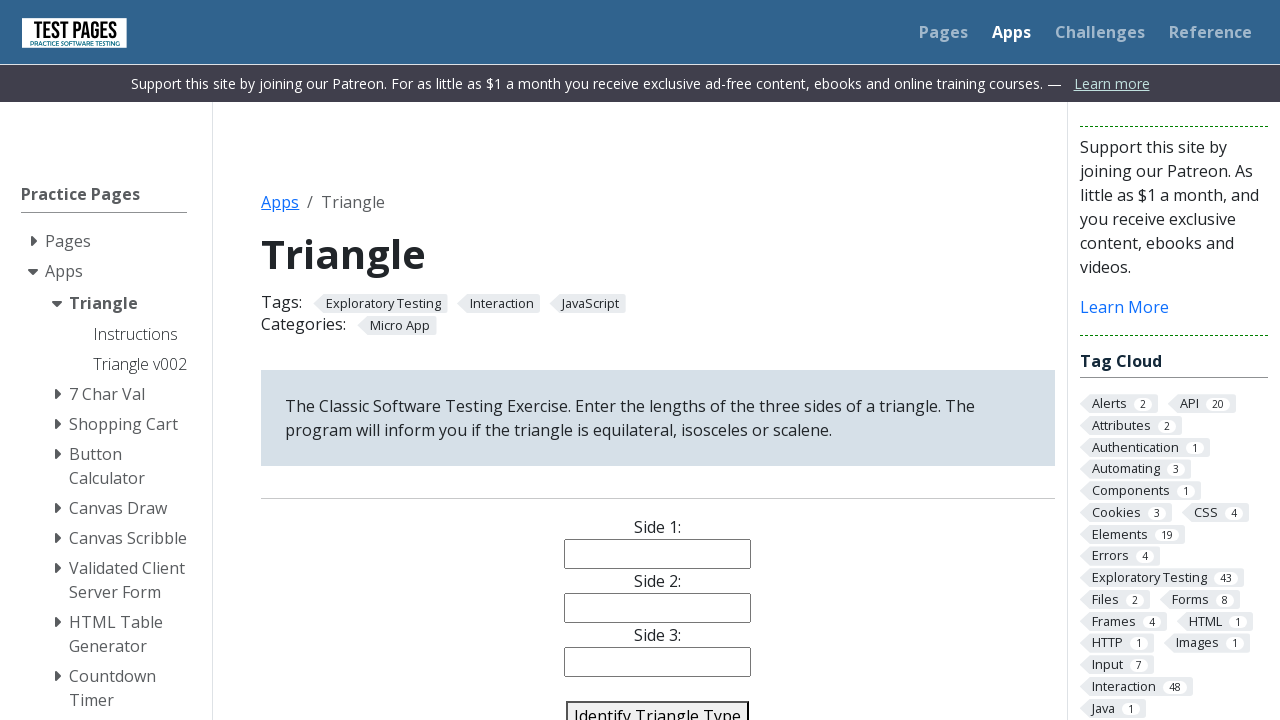

Filled side 1 input with non-numeric value 'a' on #side1
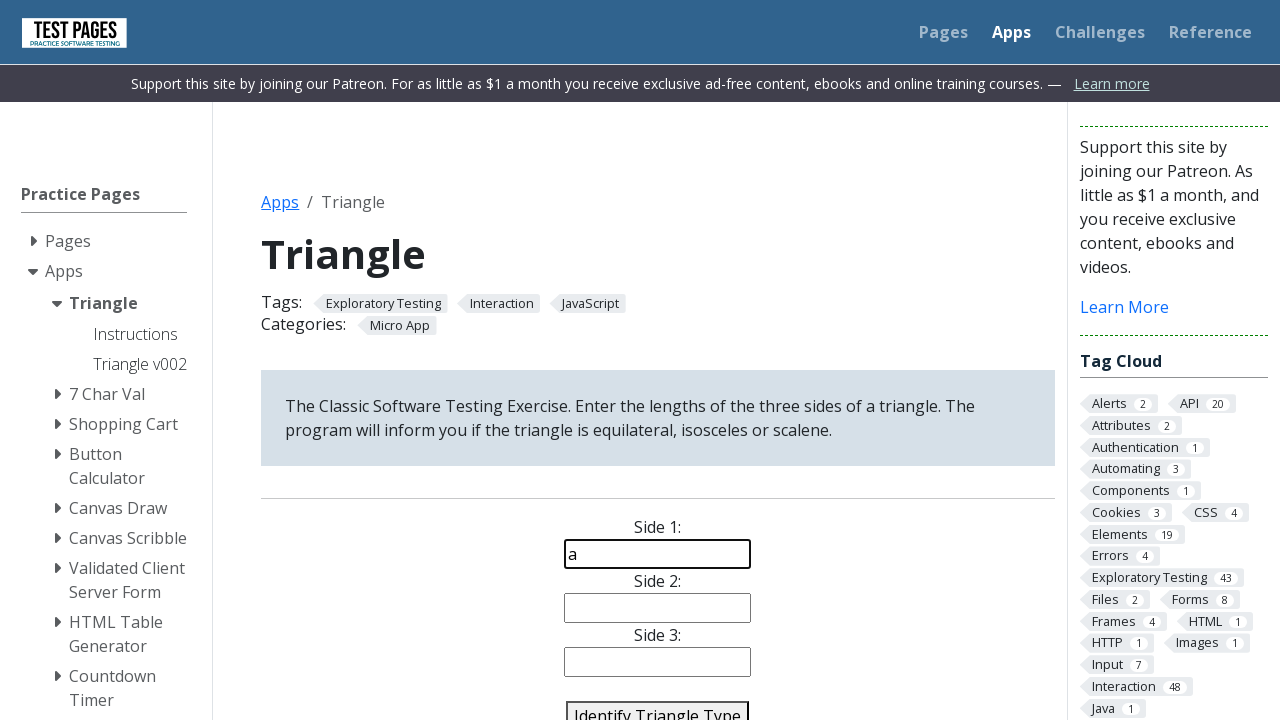

Filled side 2 input with non-numeric value 'b' on #side2
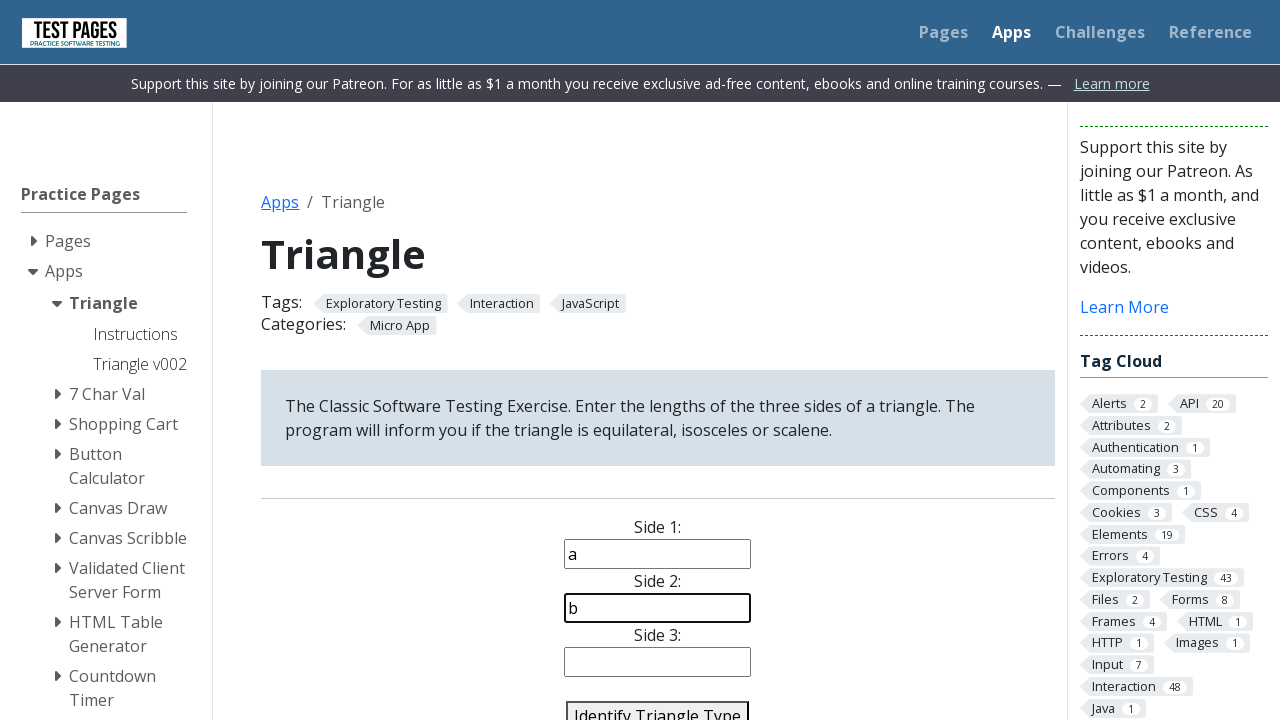

Filled side 3 input with non-numeric value 'c' on #side3
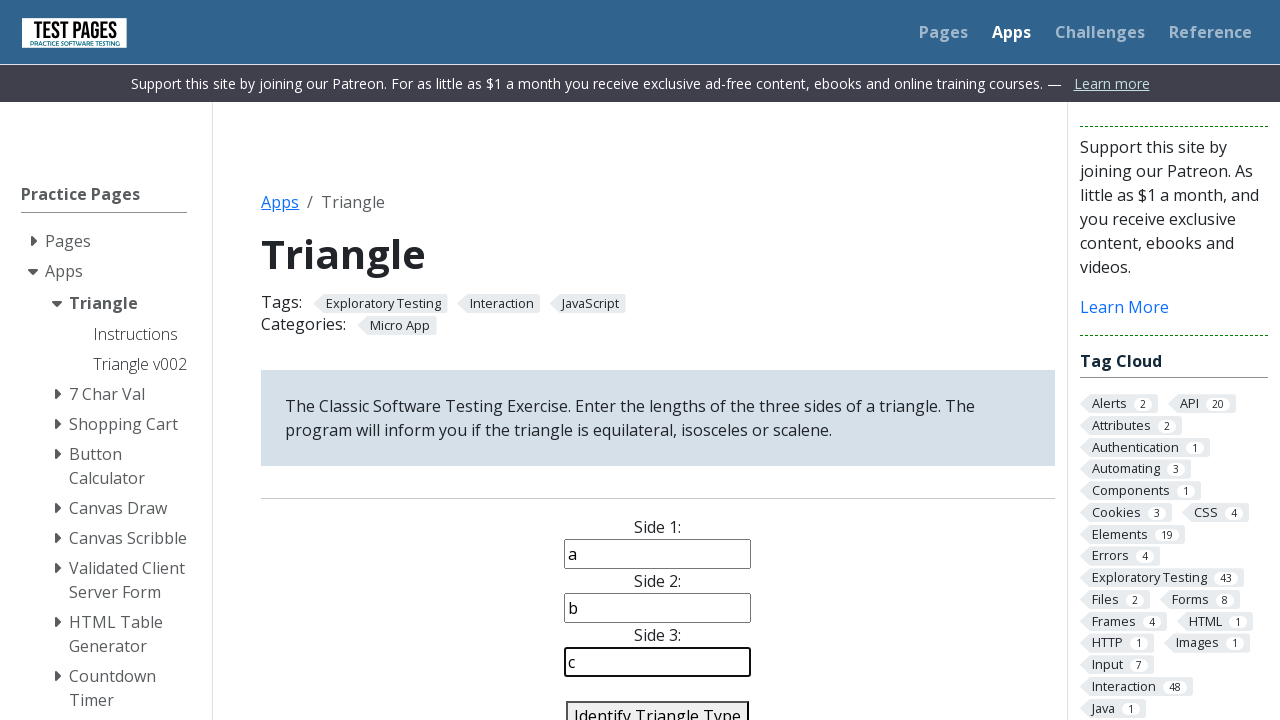

Clicked calculate button to classify triangle at (658, 705) on #identify-triangle-action
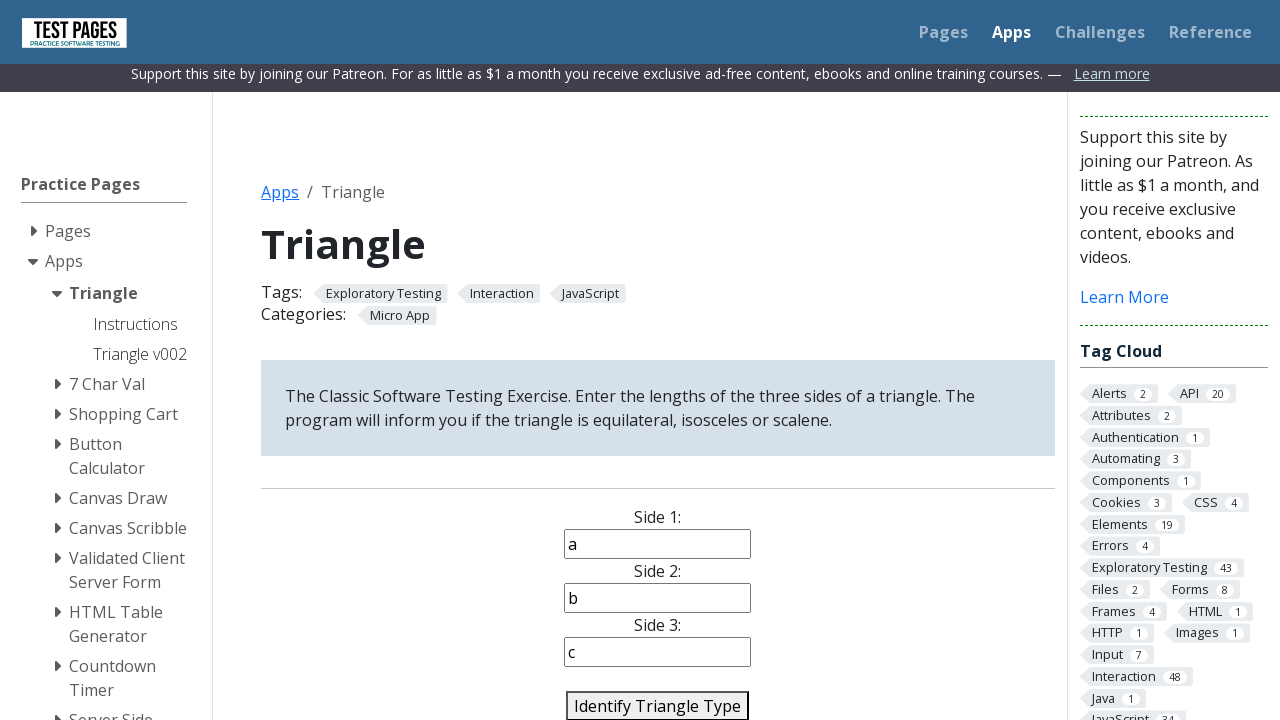

Triangle type result element loaded, displaying error message for non-numeric inputs
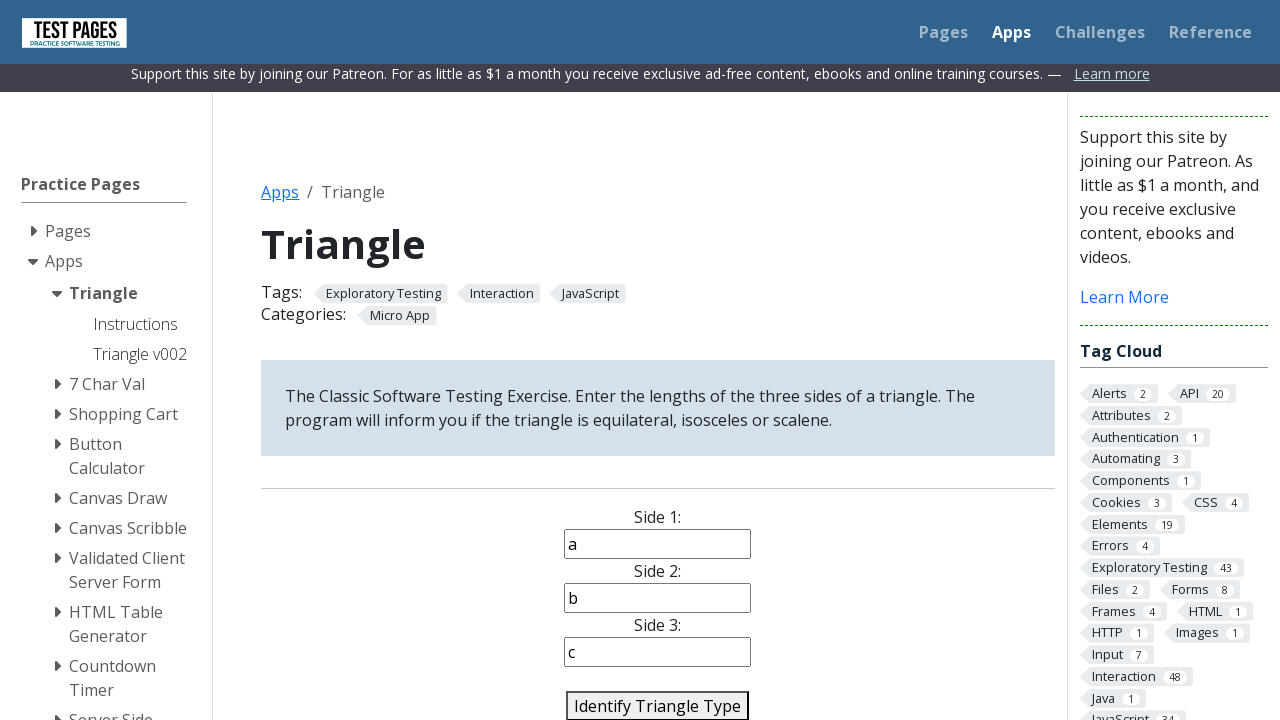

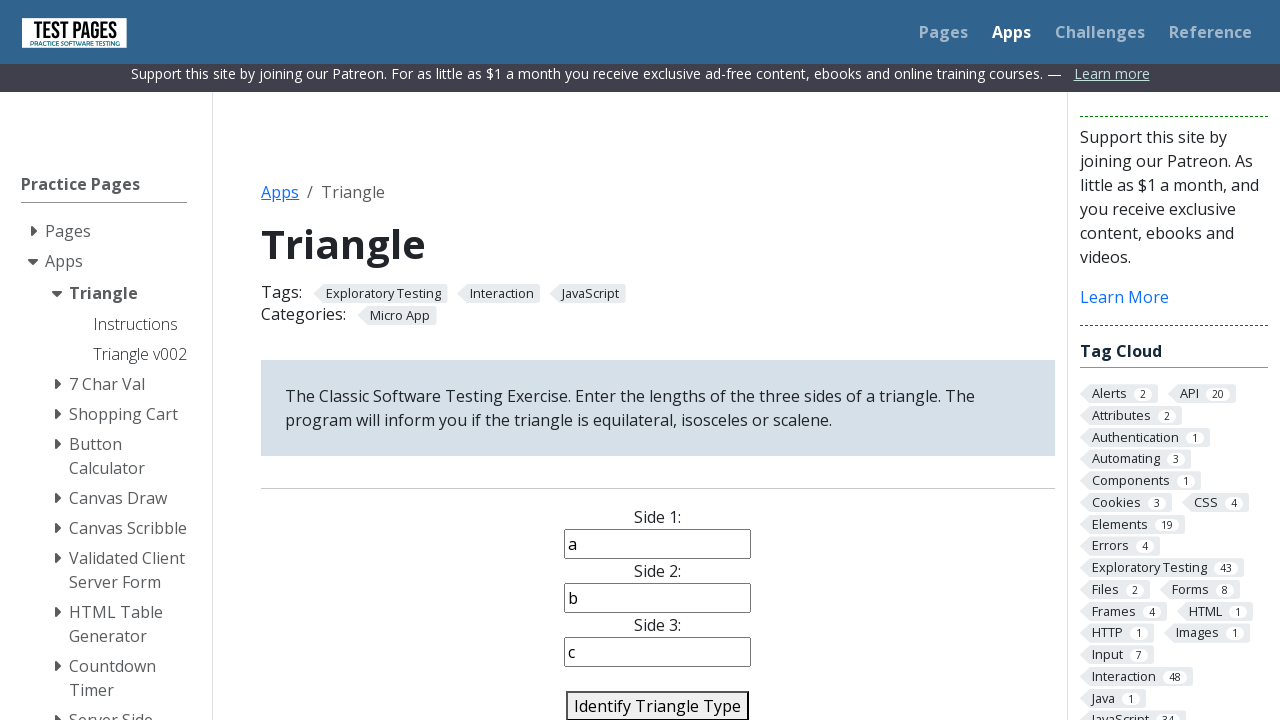